Tests dynamic properties on DemoQA by clicking buttons that become enabled after a delay and observing color changes.

Starting URL: https://demoqa.com

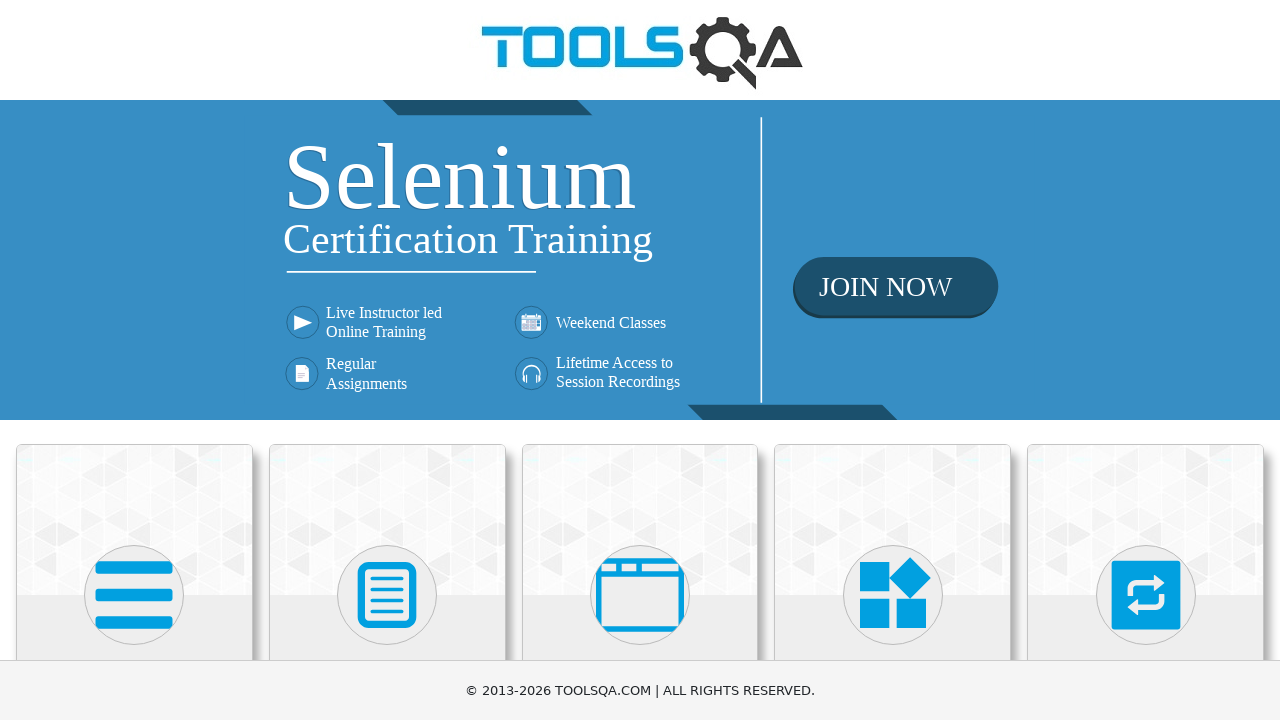

Clicked on Elements menu at (134, 595) on (//div[@class='avatar mx-auto white'])[1]
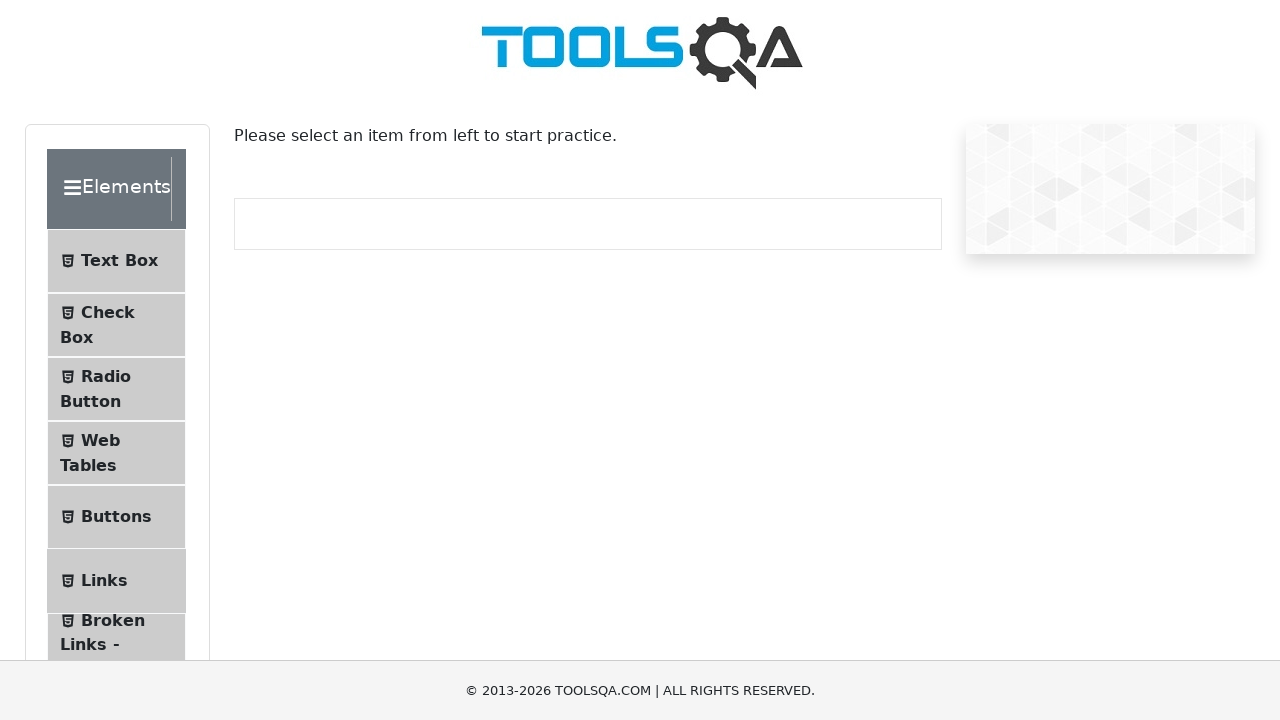

Clicked on Dynamic Properties submenu at (116, 360) on #item-8
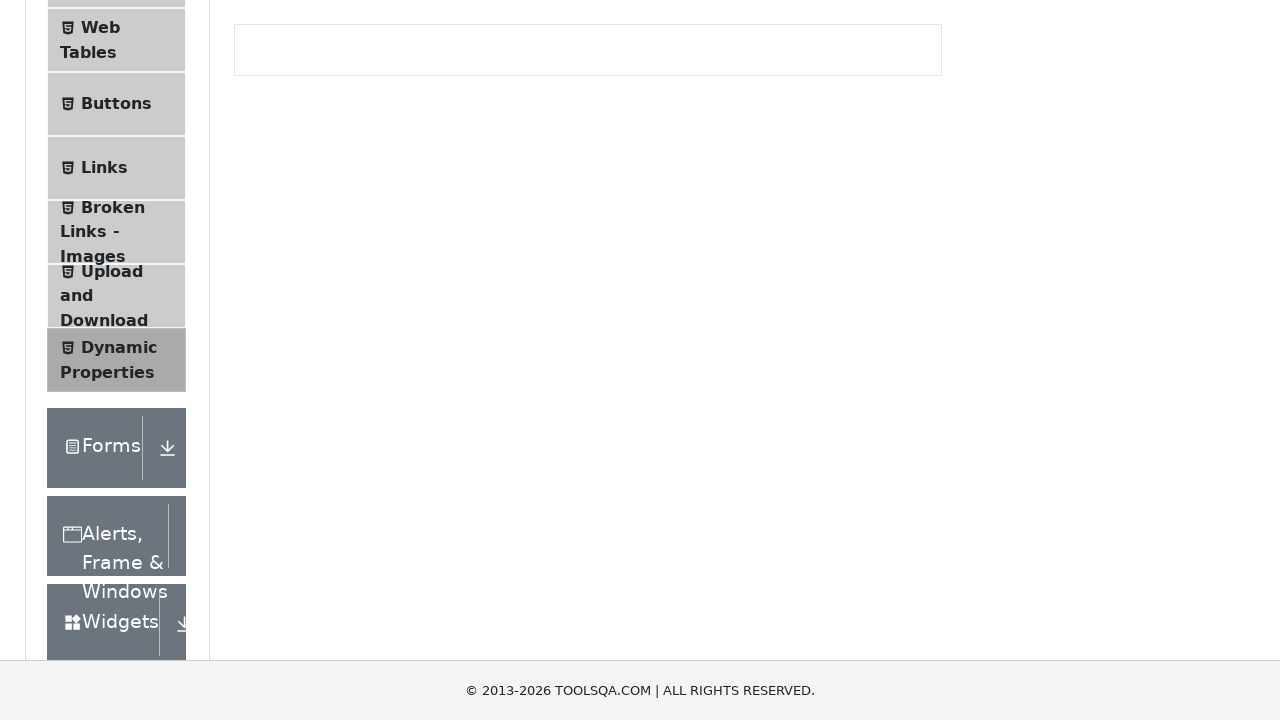

Waited for enableAfter button to become enabled after delay
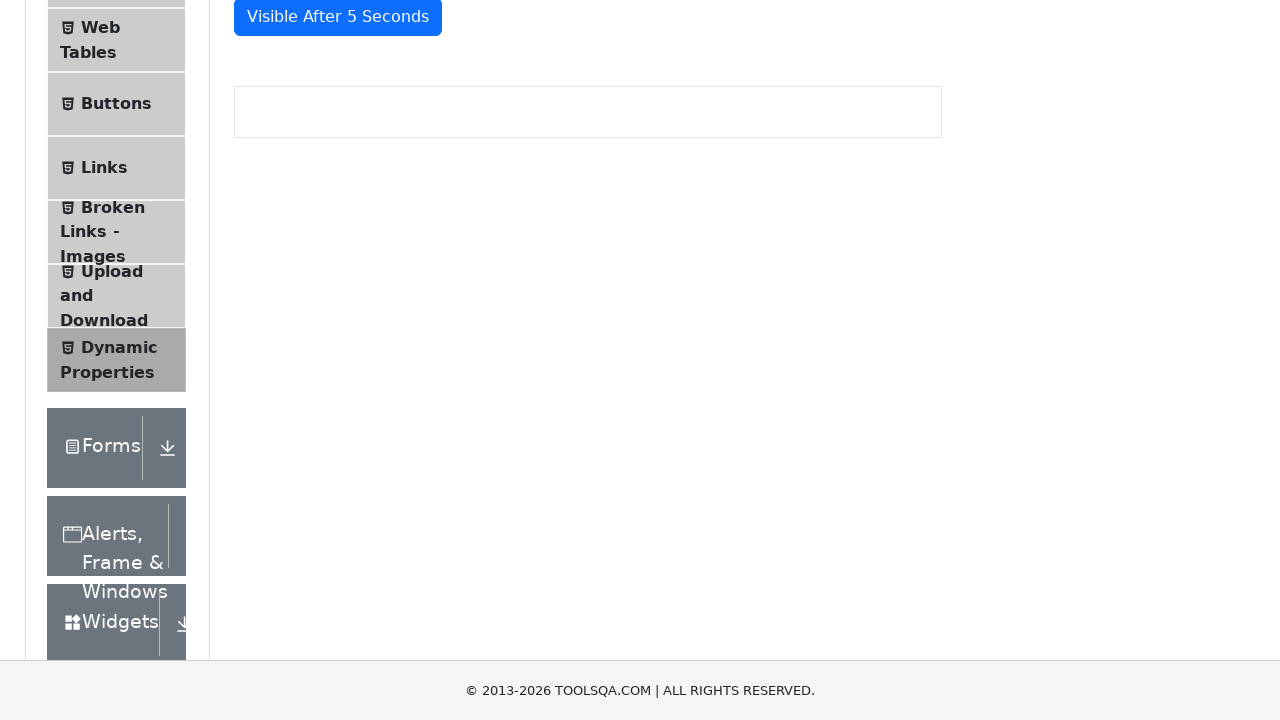

Clicked enableAfter button at (333, 306) on #enableAfter
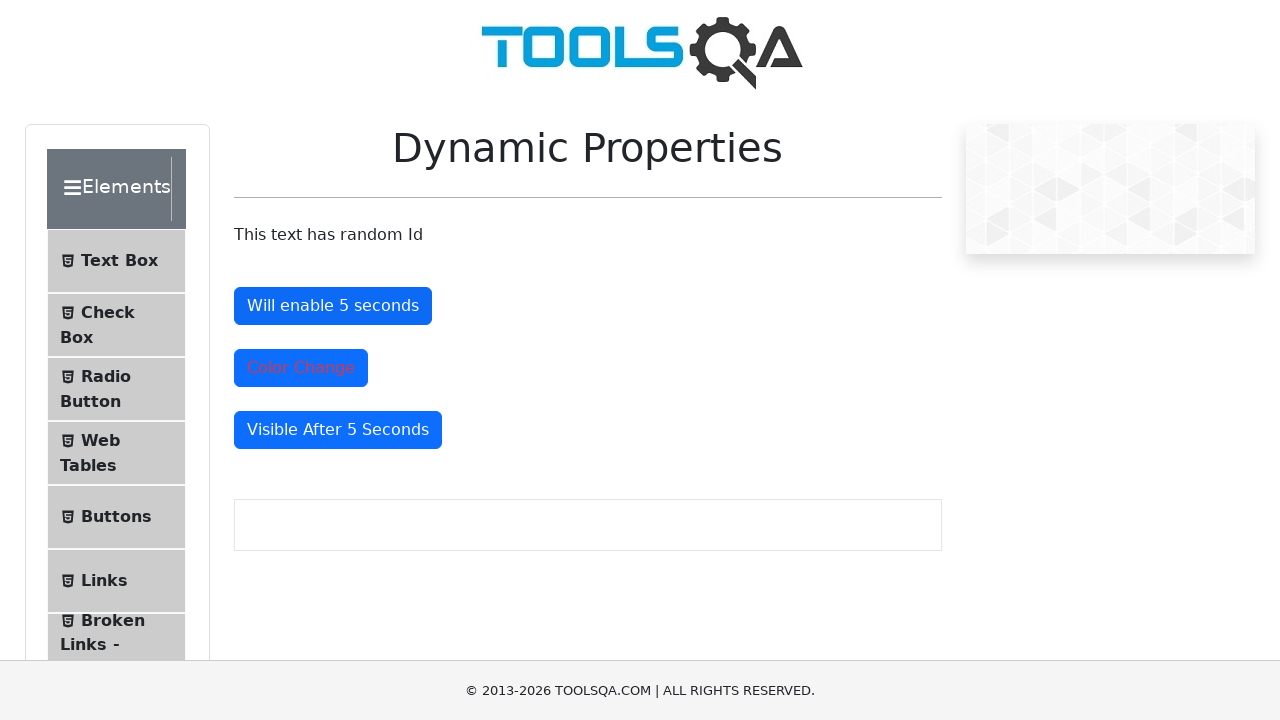

Clicked colorChange button and observed color change at (301, 368) on #colorChange
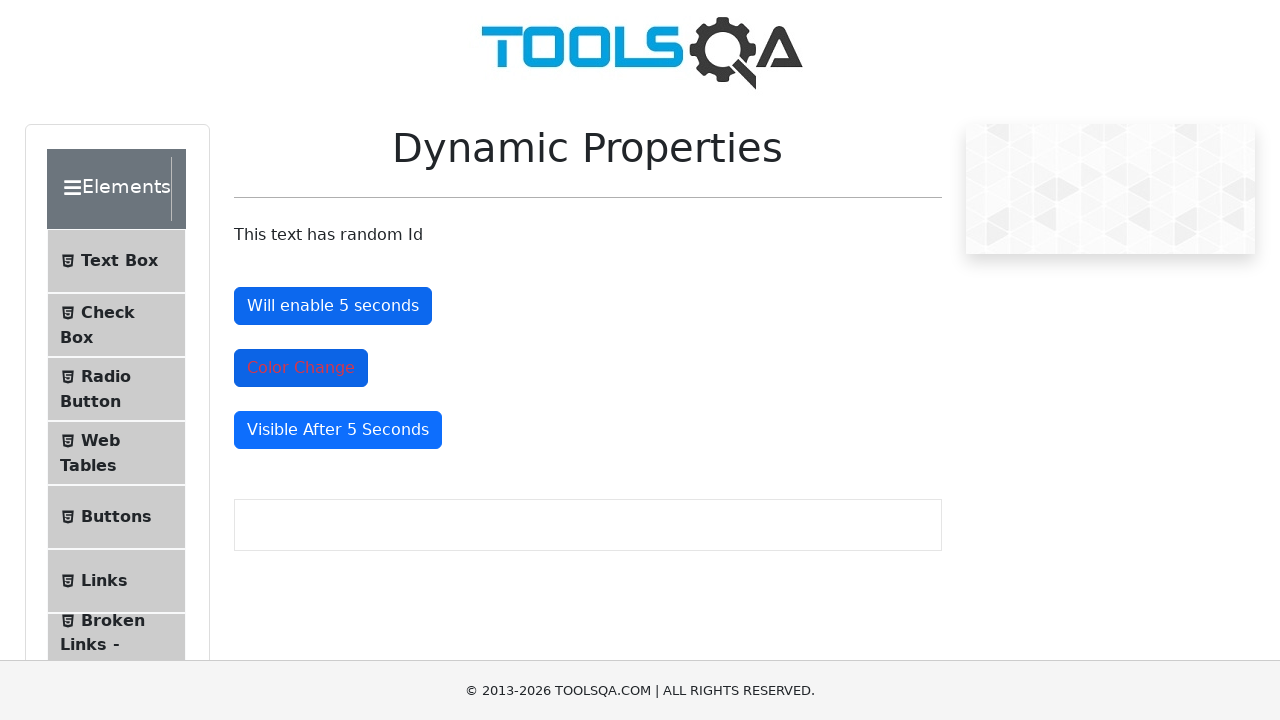

Waited for visibleAfter button to become visible after delay
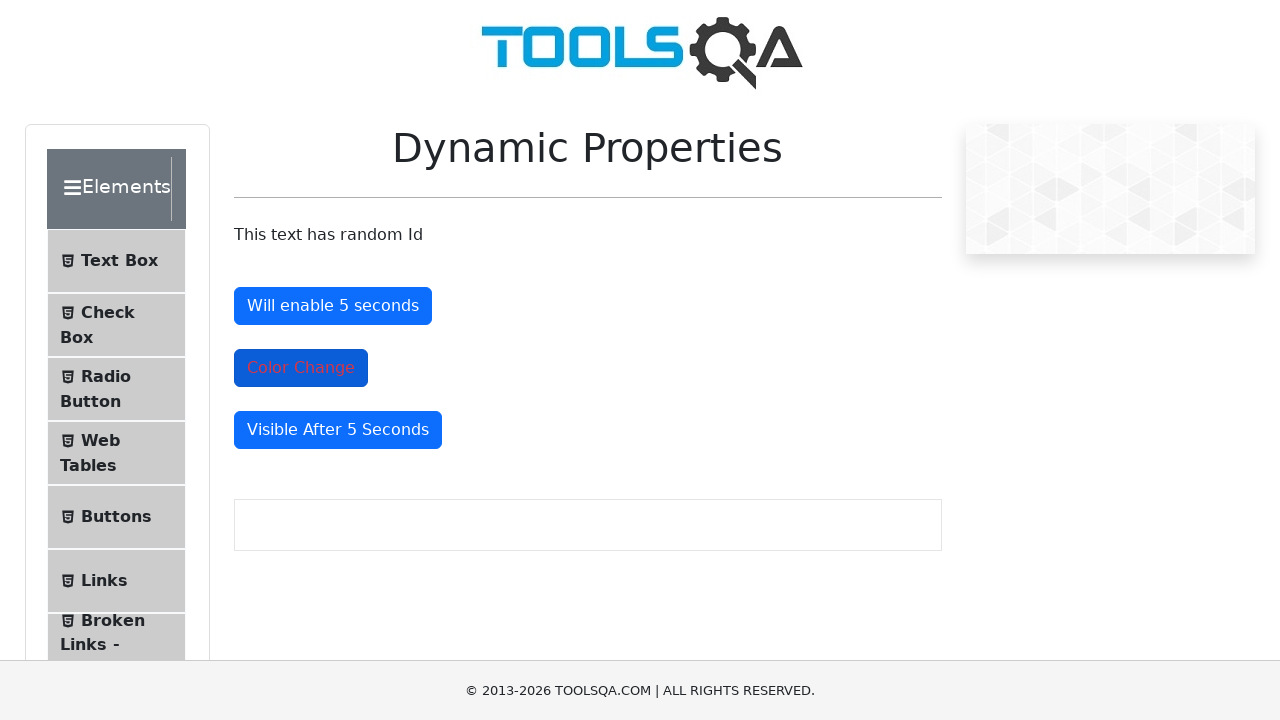

Clicked visibleAfter button at (338, 430) on #visibleAfter
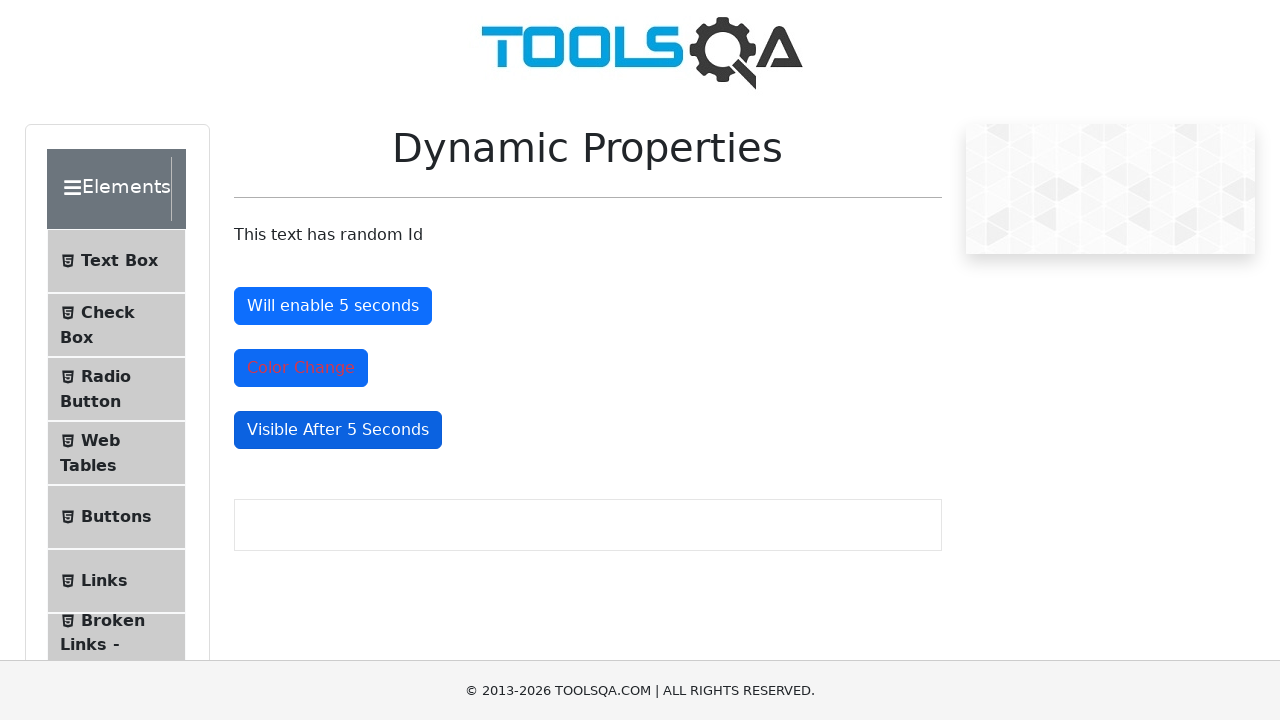

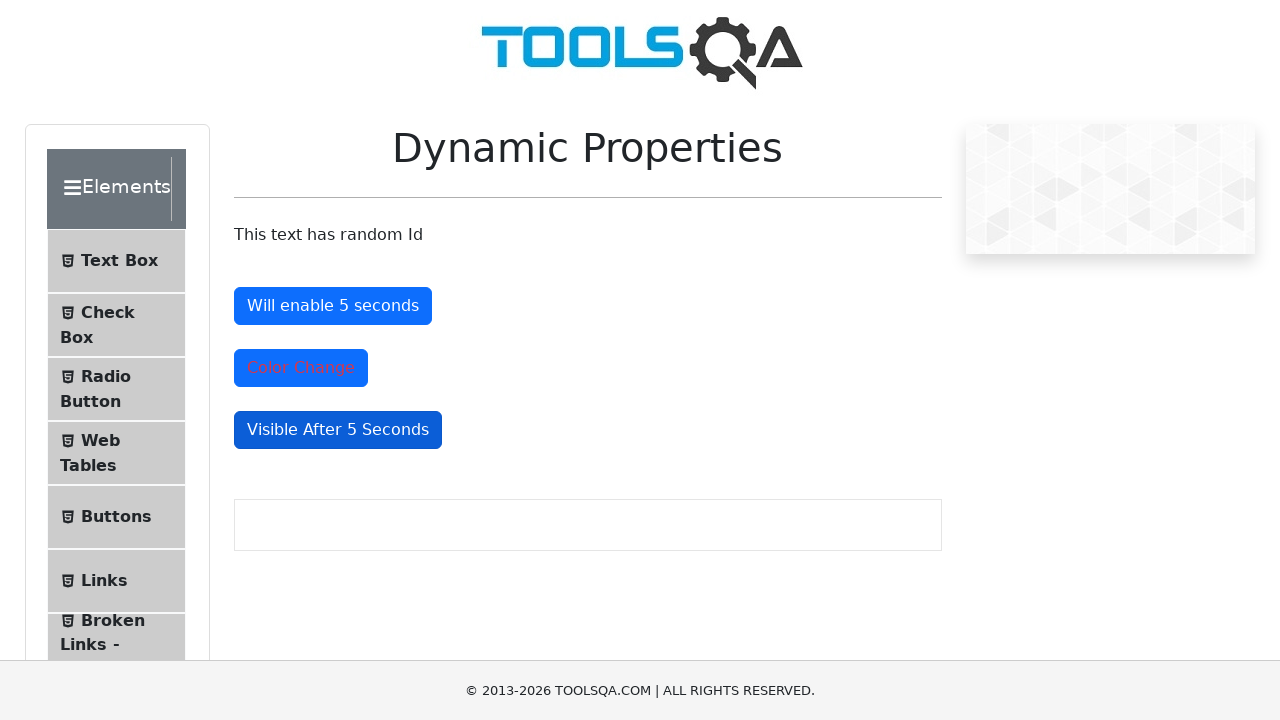